Tests opening a new browser window by clicking the "New Window" button and verifying the new window opens with the expected heading content.

Starting URL: https://demoqa.com/browser-windows

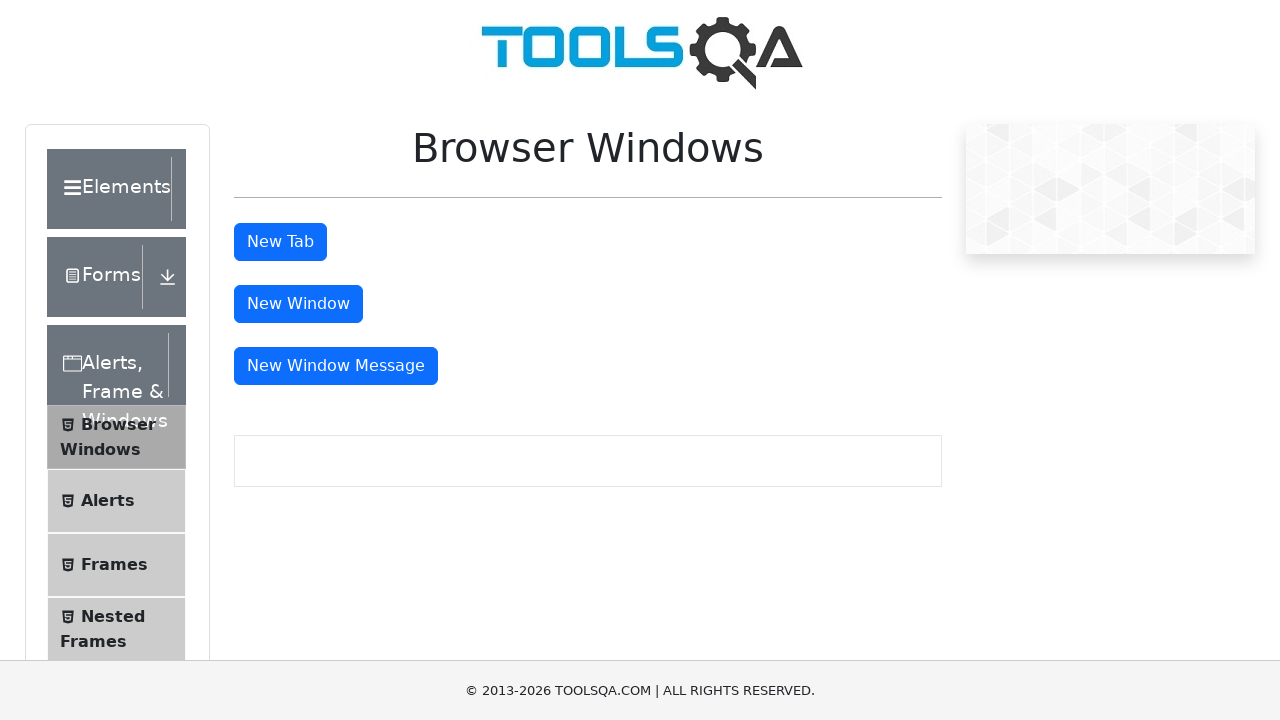

Clicked 'New Window' button and captured new page context at (298, 304) on xpath=//div[@id='windowButtonWrapper']//button[@id='windowButton']
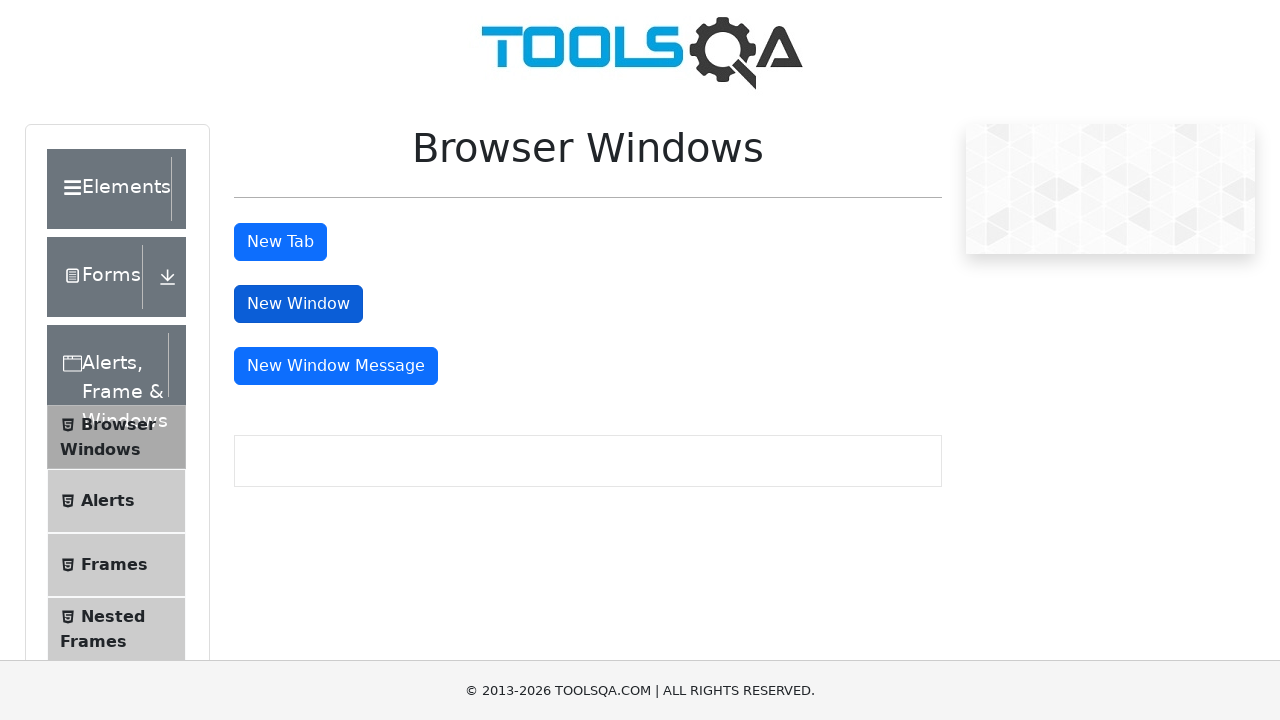

New window finished loading
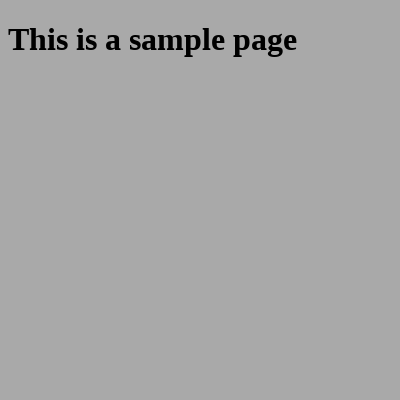

Heading element '#sampleHeading' appeared in new window
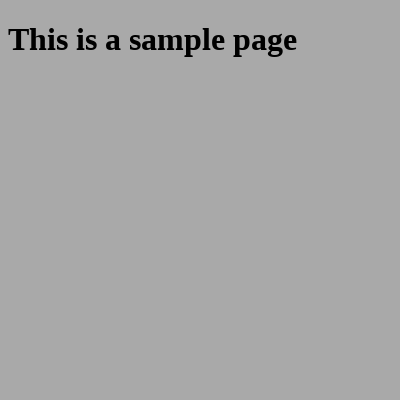

Retrieved heading text: 'This is a sample page'
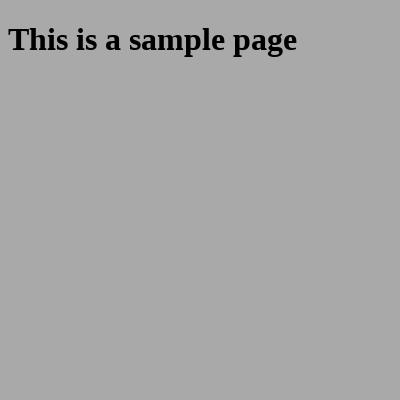

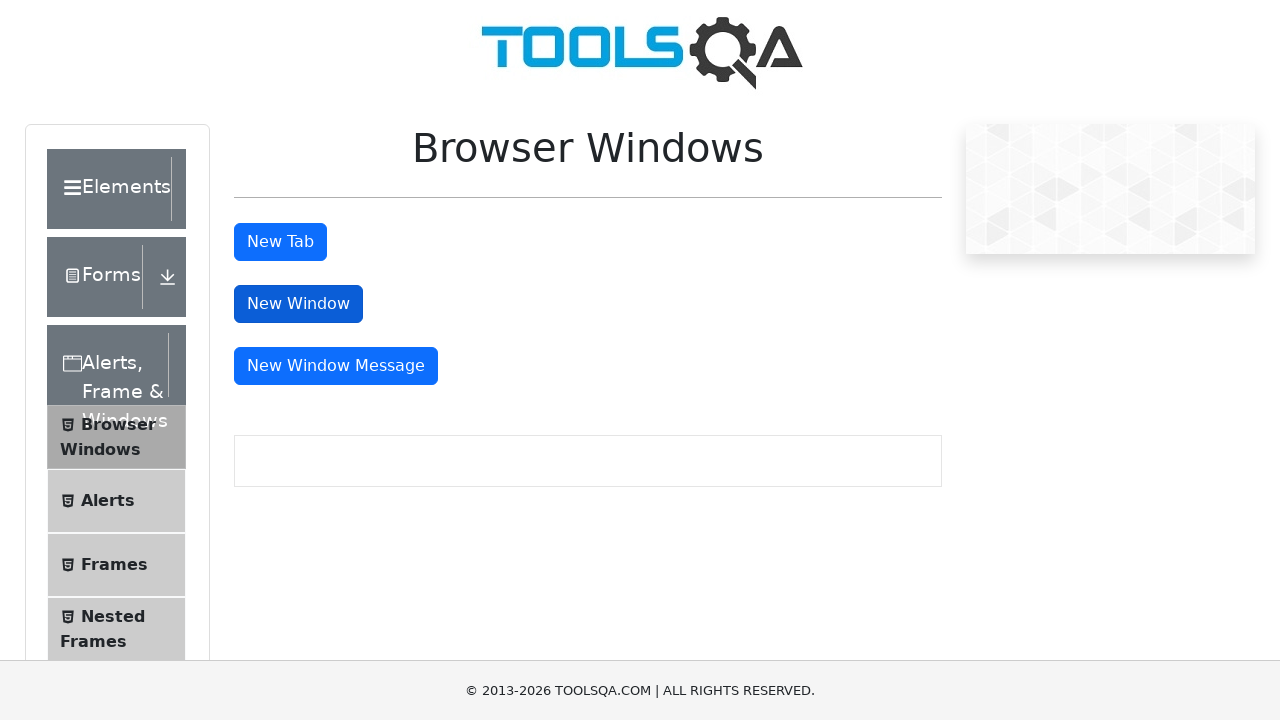